Tests a math problem form by reading two numbers from the page, calculating their sum, selecting the result from a dropdown, and submitting the form

Starting URL: http://suninjuly.github.io/selects1.html

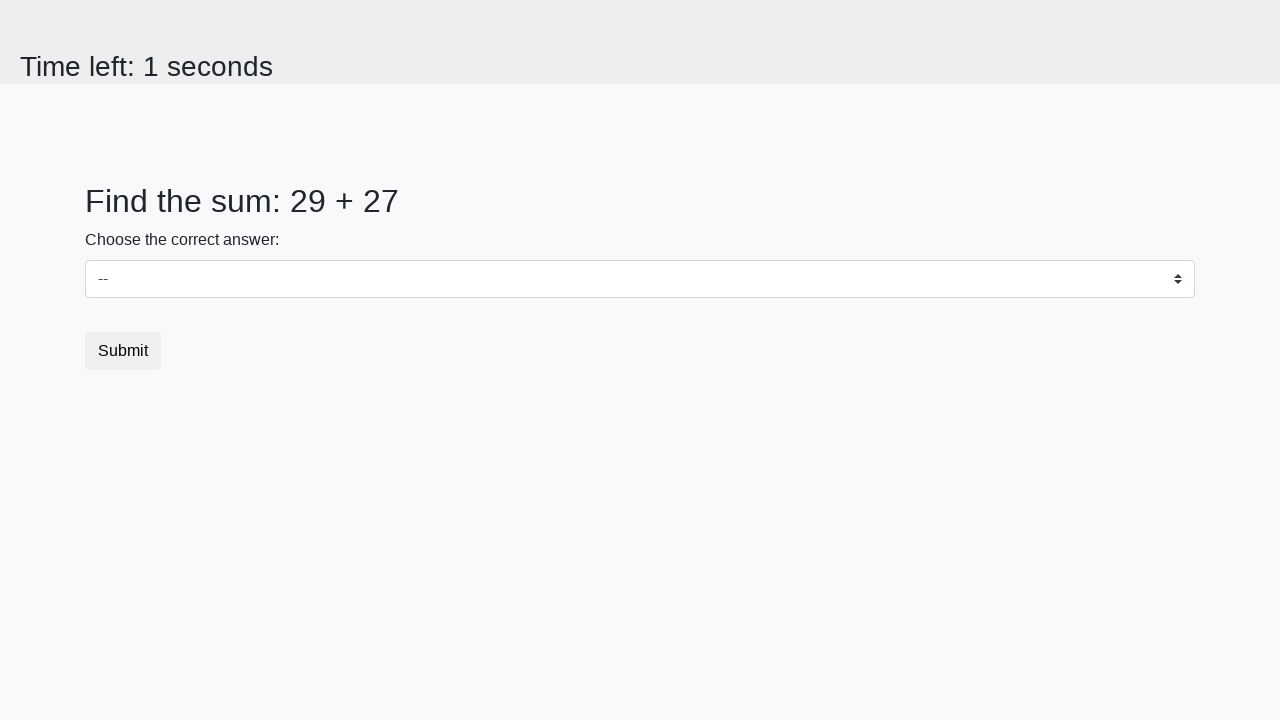

Read first number from #num1 element
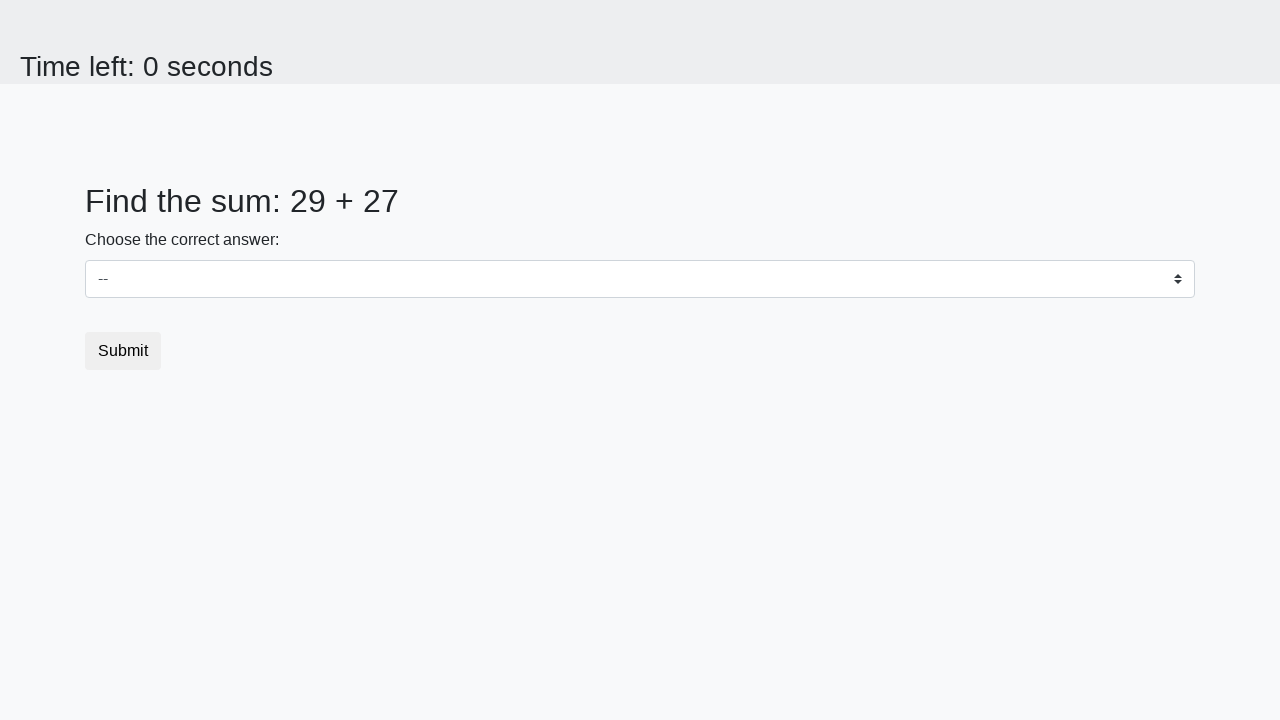

Read second number from #num2 element
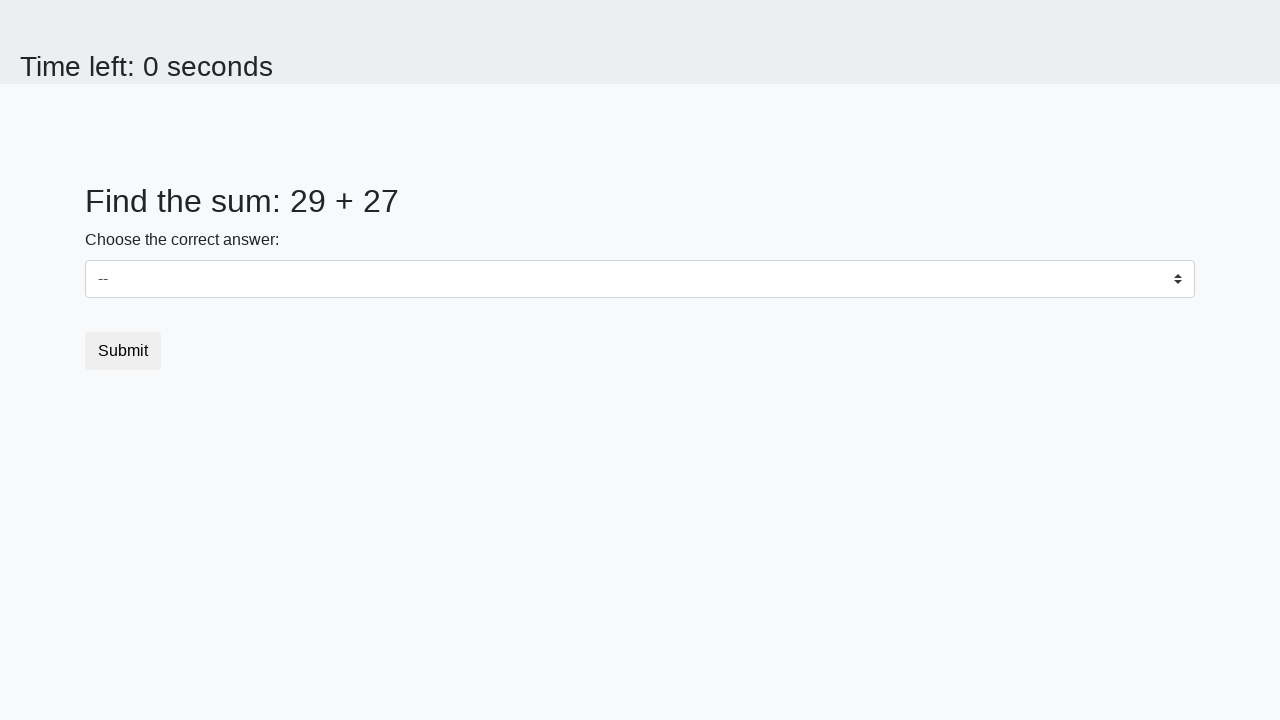

Calculated sum of 29 + 27 = 56
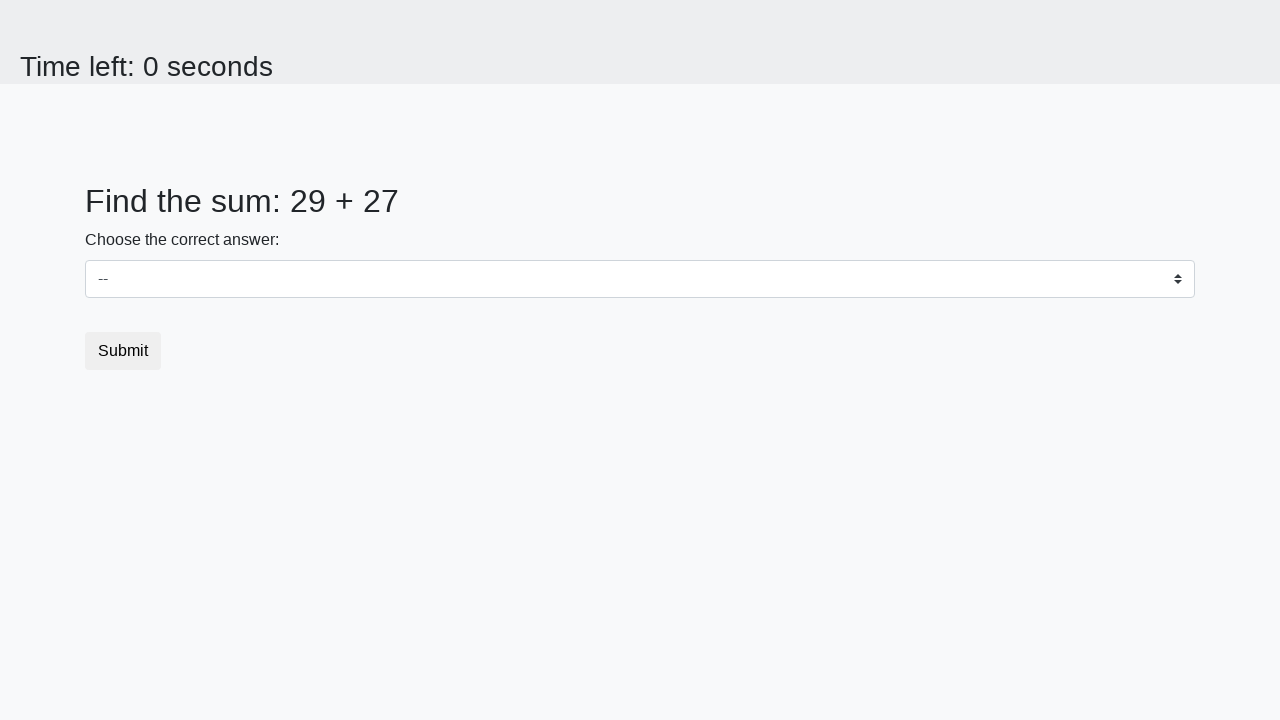

Selected value '56' from dropdown on select
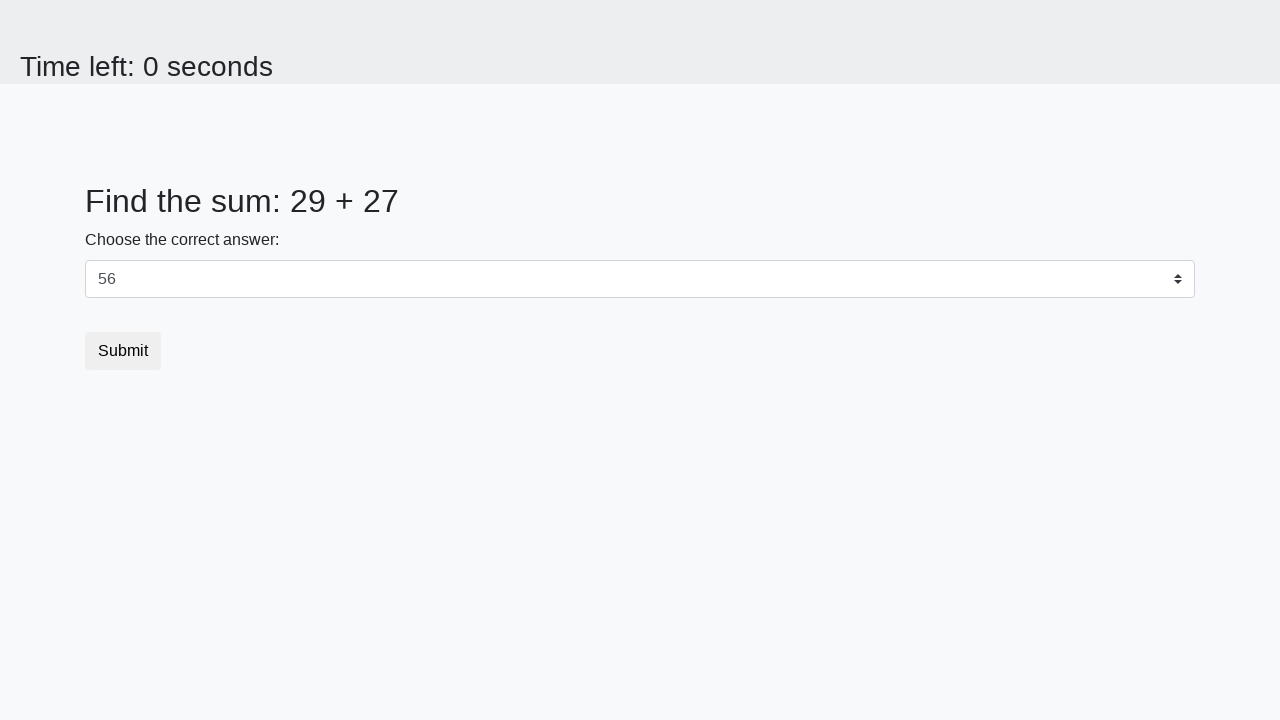

Clicked submit button to submit the form at (123, 351) on div > form > button
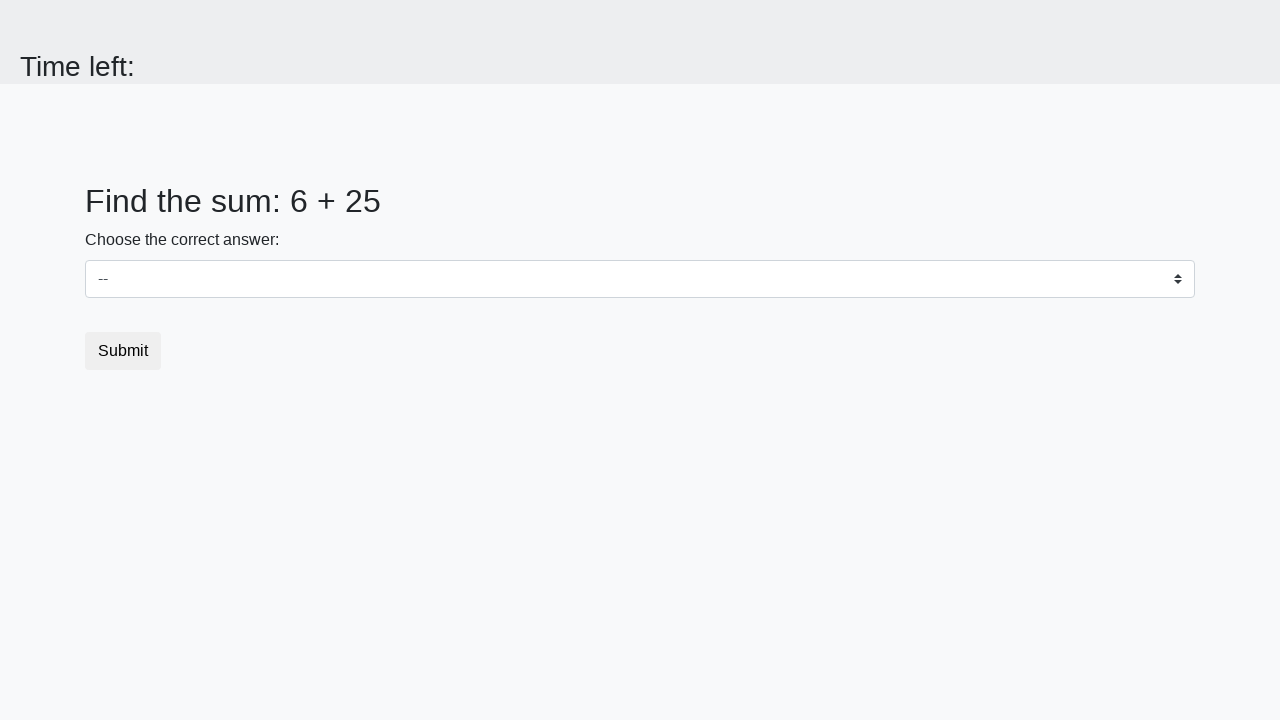

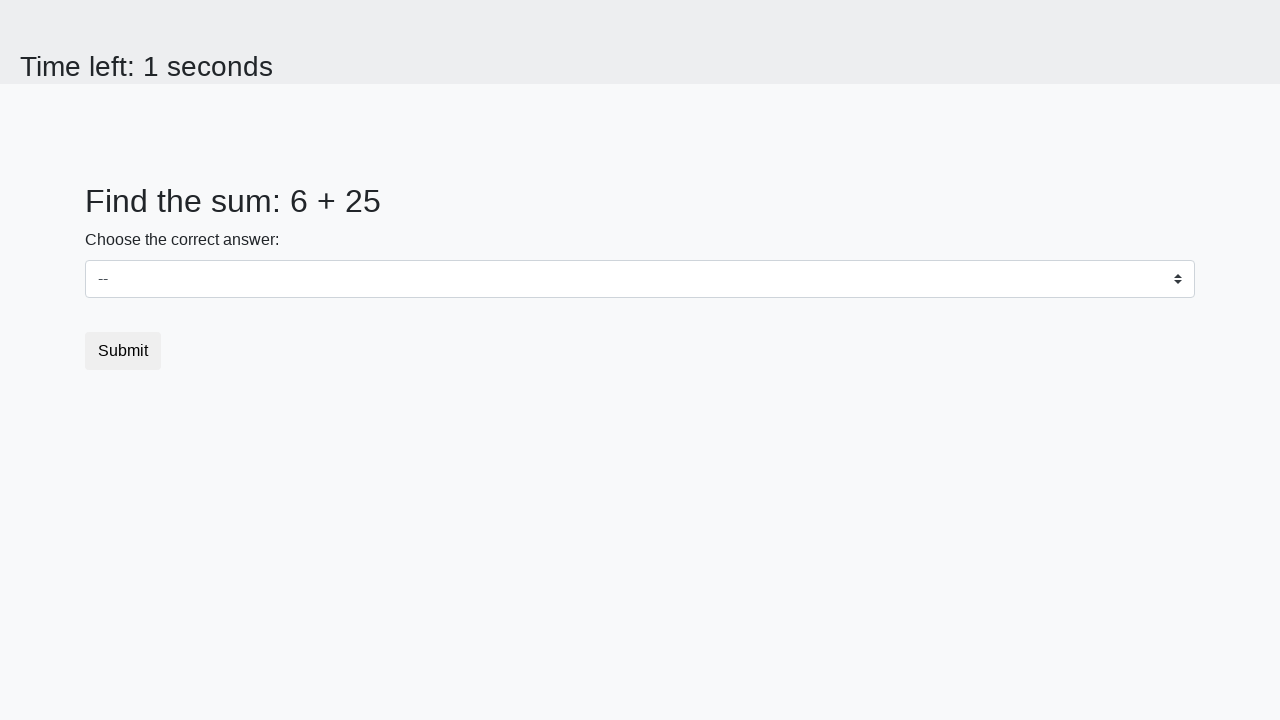